Tests Playwright documentation navigation by clicking the GET STARTED button and verifying the URL contains 'intro'

Starting URL: https://playwright.dev

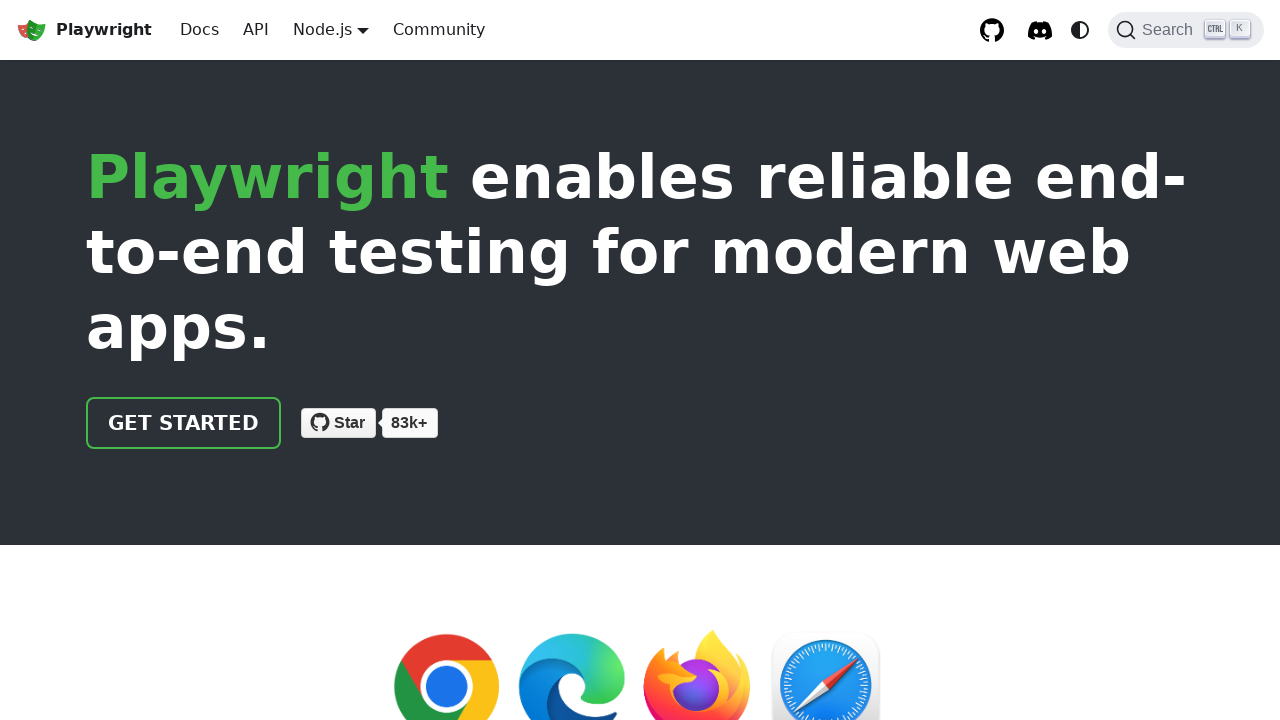

Clicked GET STARTED button on Playwright documentation homepage at (184, 423) on text=Get started
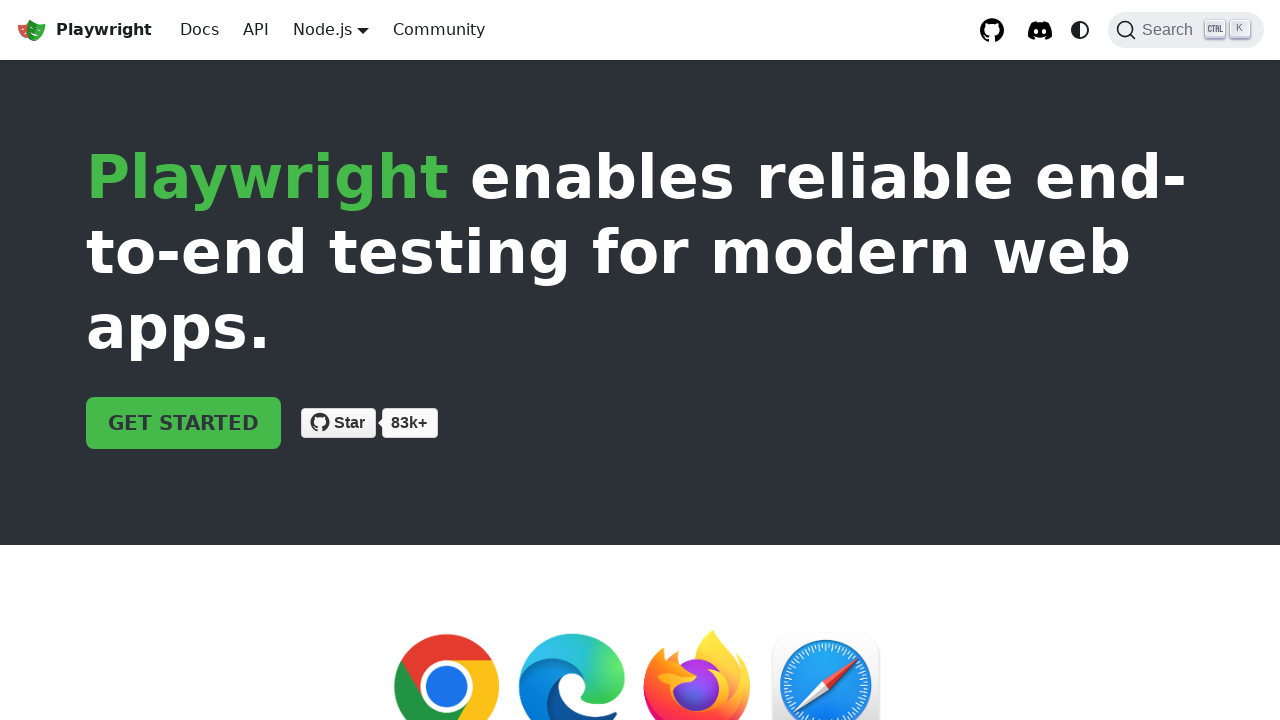

Verified navigation to intro page - URL contains 'intro'
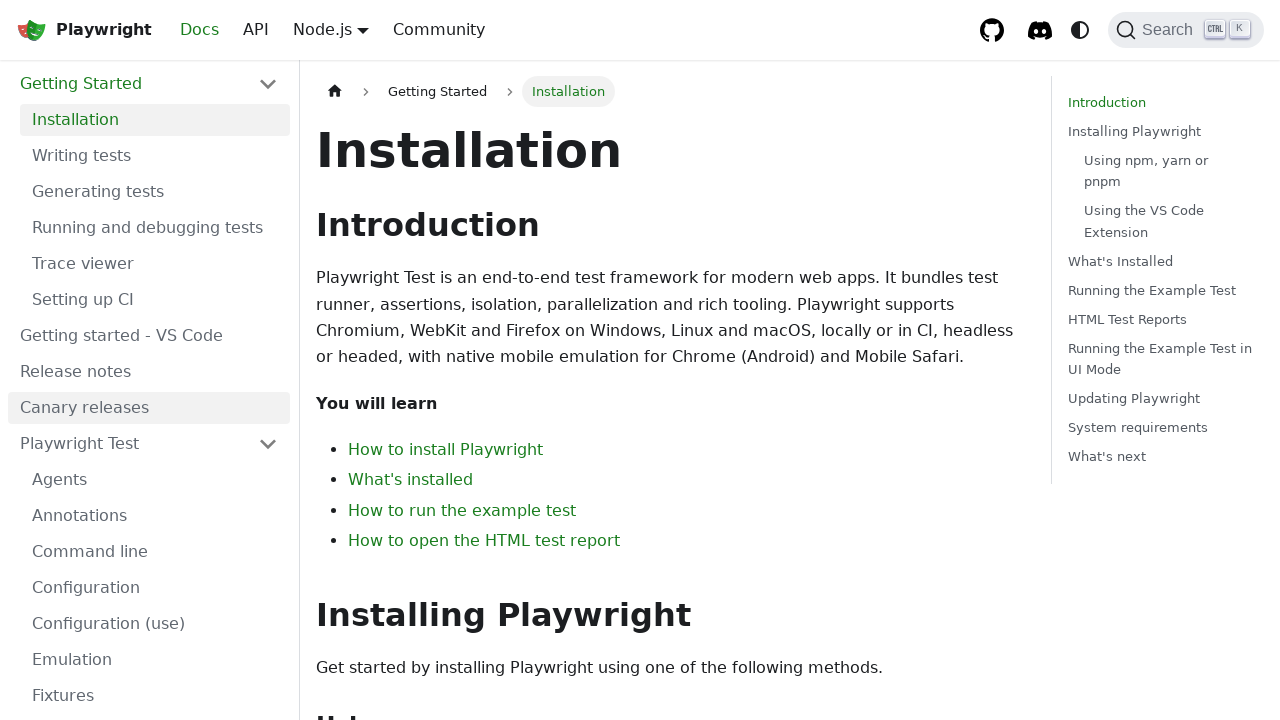

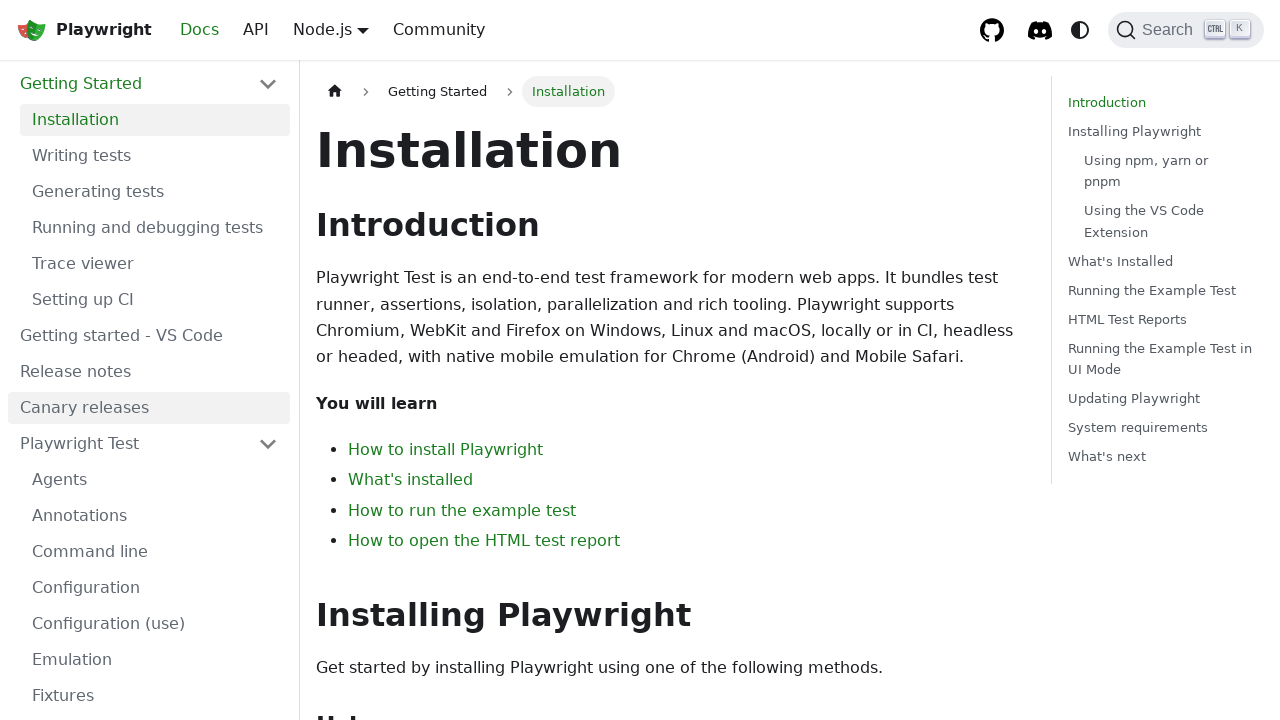